Tests that registration fails when username has less than 3 characters.

Starting URL: https://anatoly-karpovich.github.io/demo-login-form/

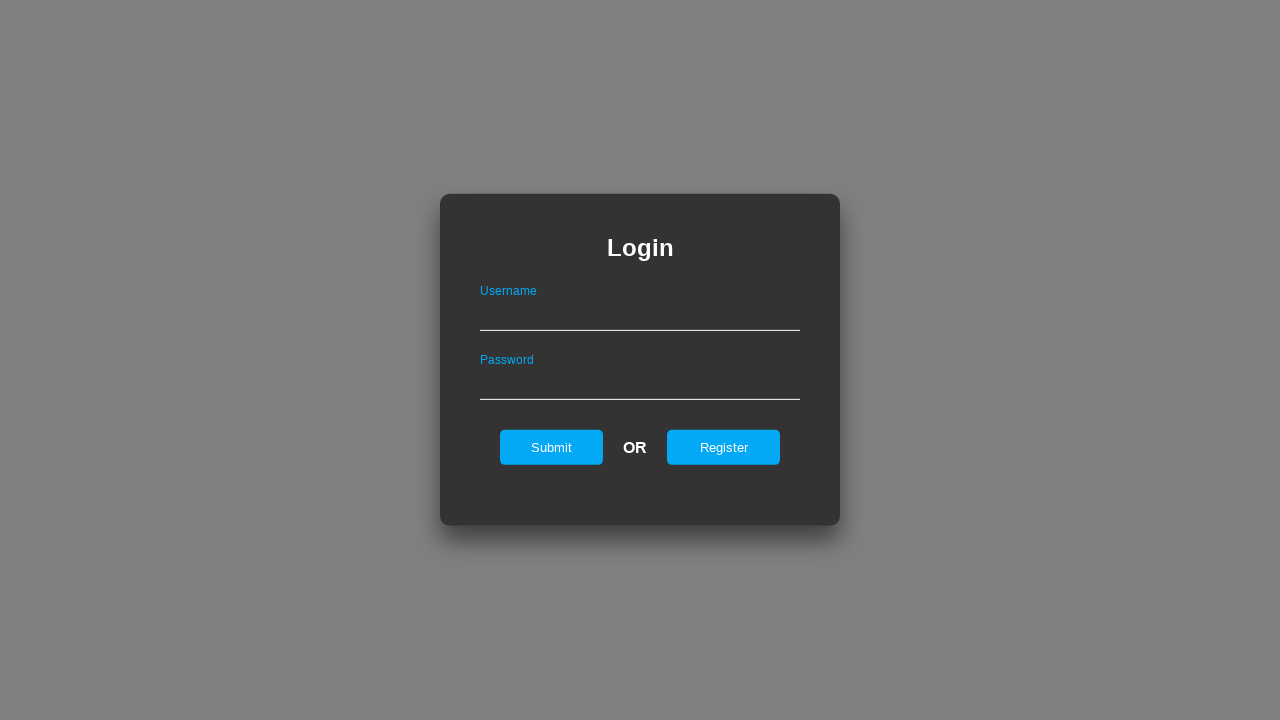

Clicked register button to show registration form at (724, 447) on #registerOnLogin
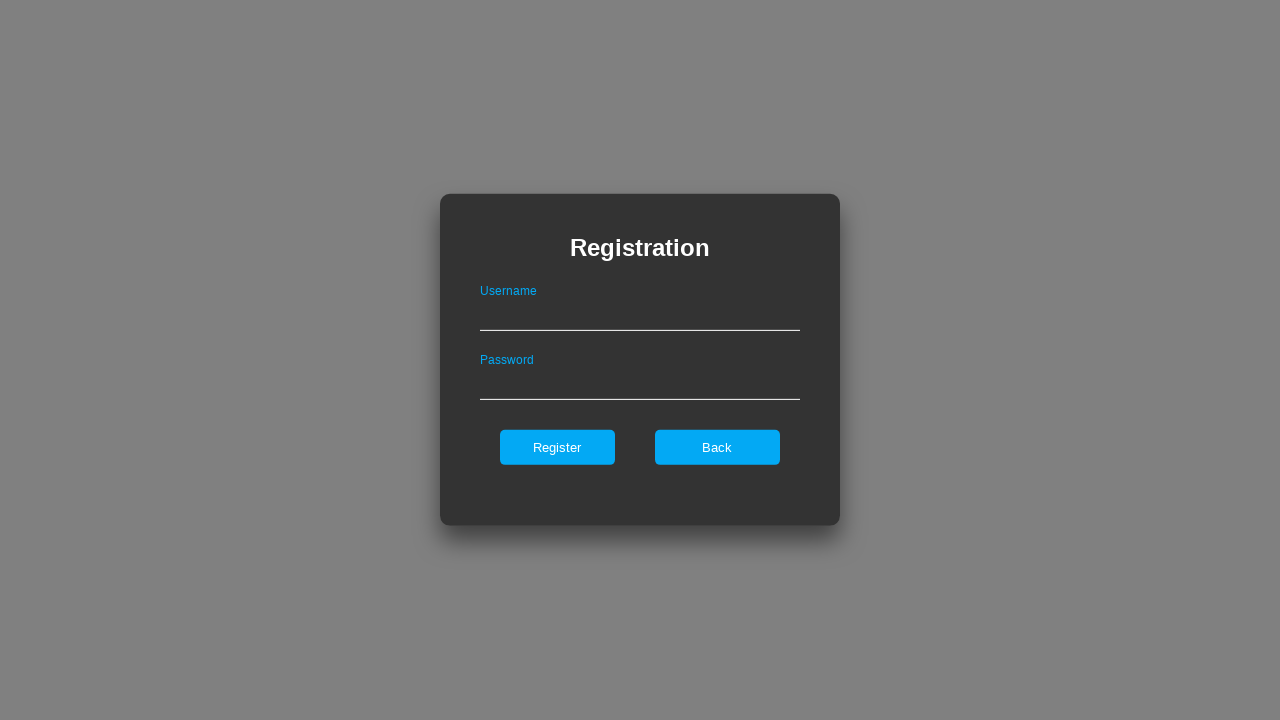

Filled username field with 2 characters 'Pw' on #userNameOnRegister
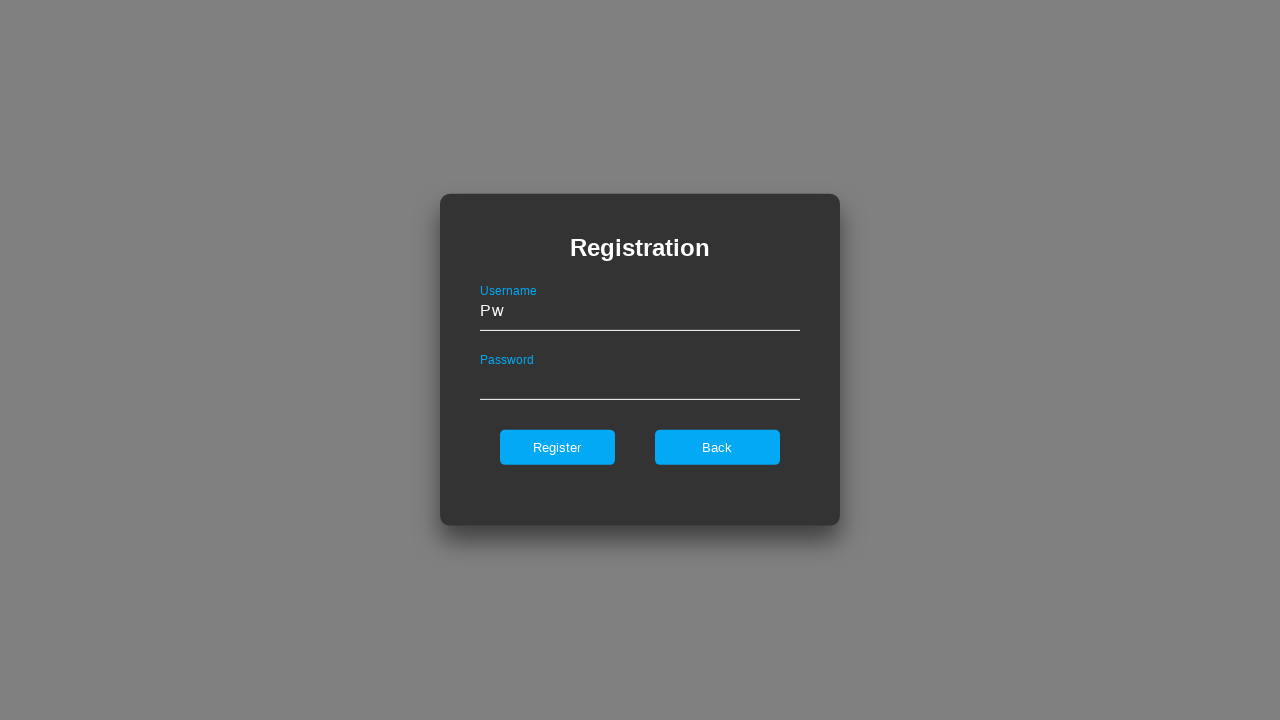

Filled password field with valid password 'Password1' on #passwordOnRegister
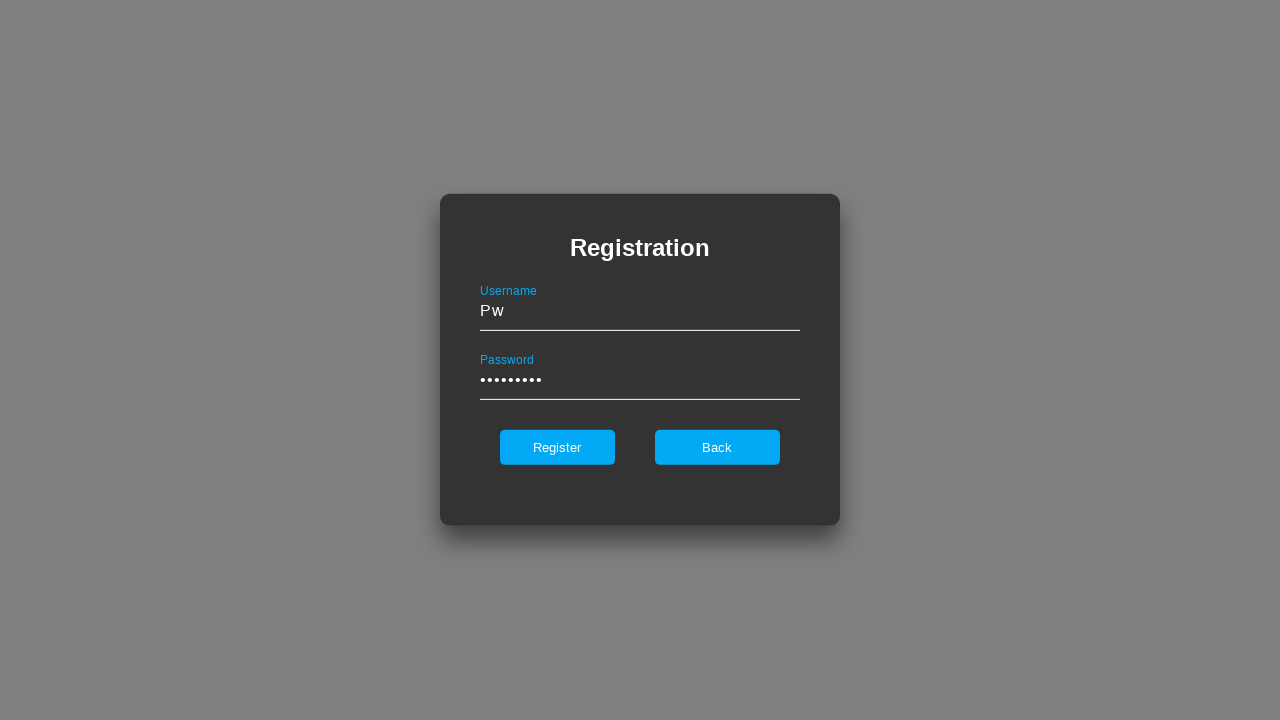

Clicked register submit button at (557, 447) on #register
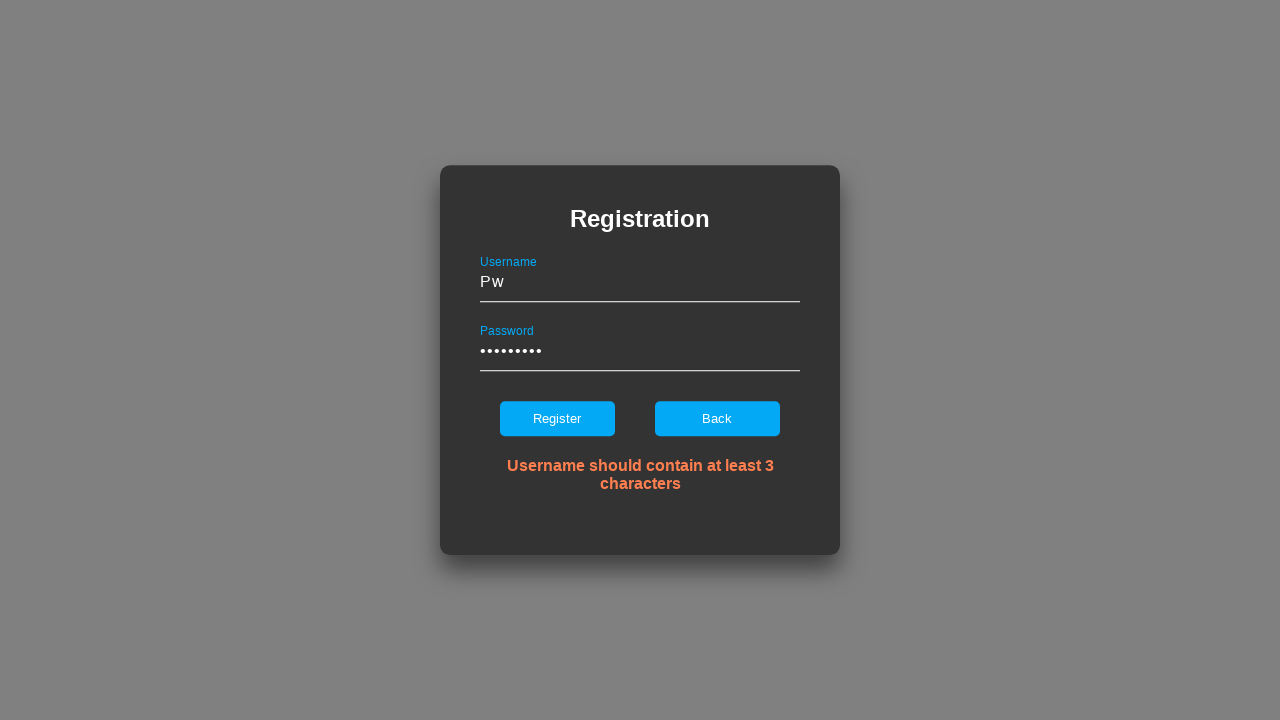

Verified error message: 'Username should contain at least 3 characters' is displayed
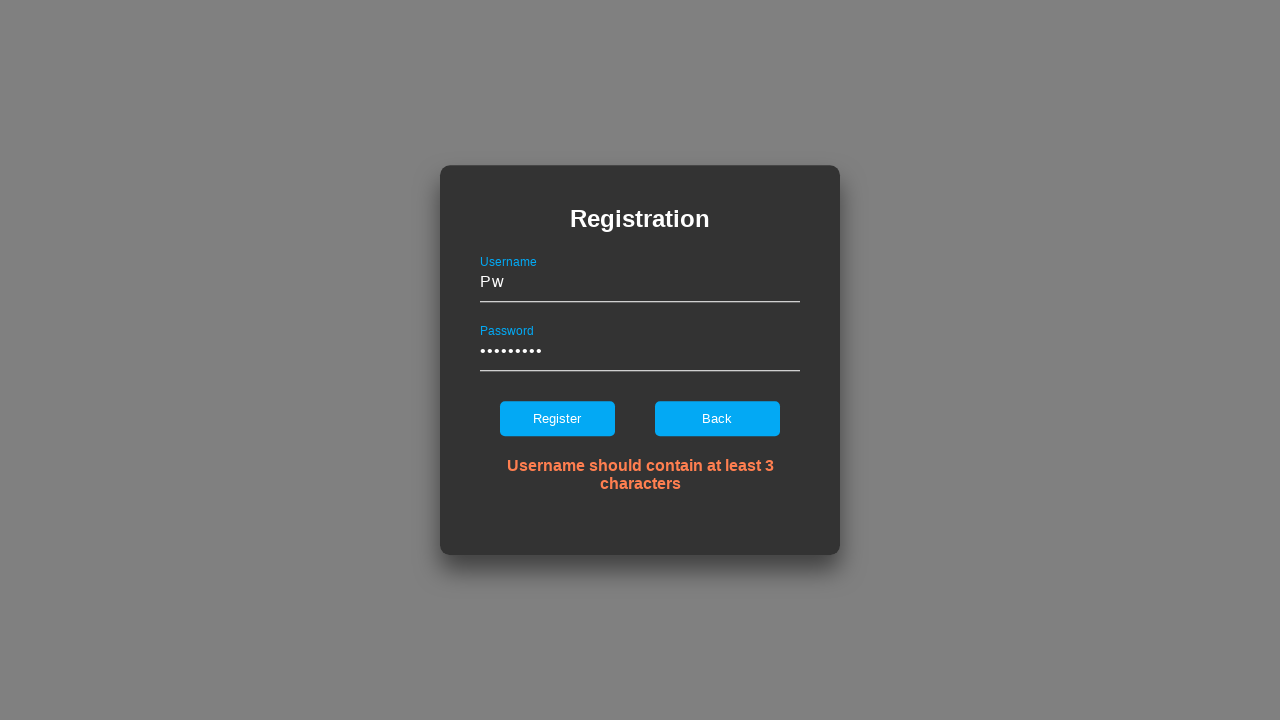

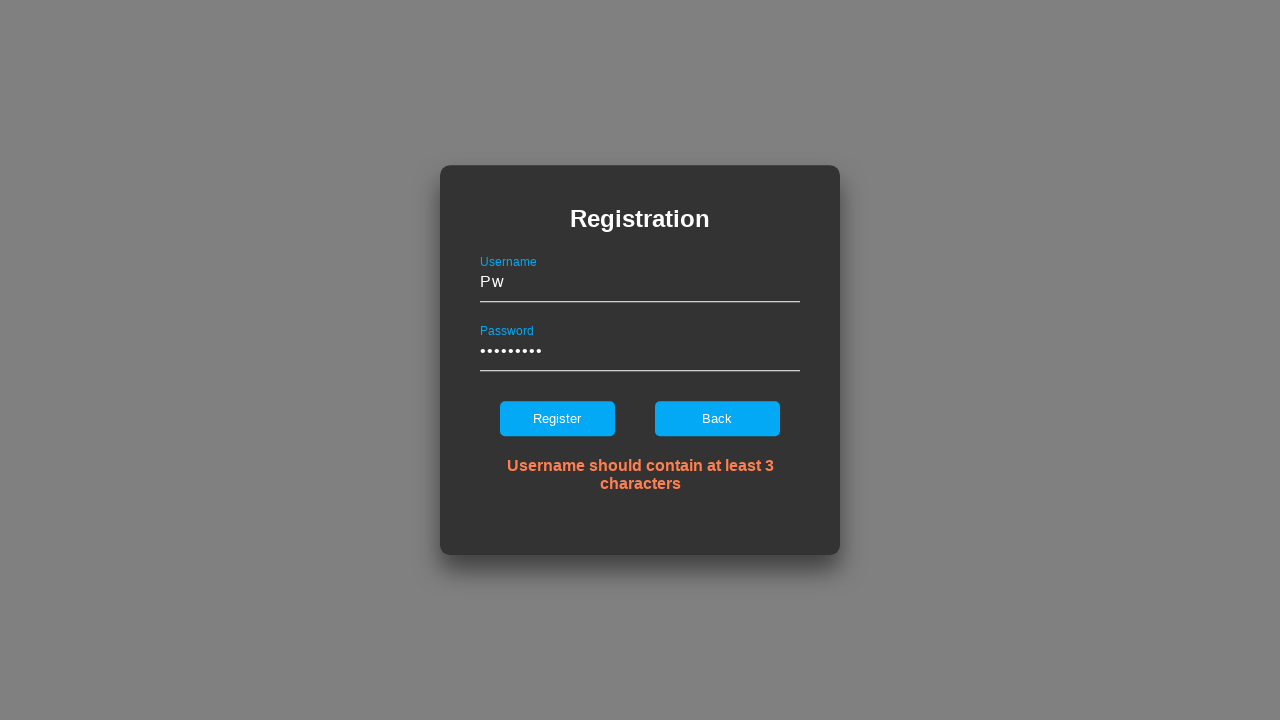